Tests drag and drop functionality by dragging column A to column B position

Starting URL: https://the-internet.herokuapp.com/drag_and_drop

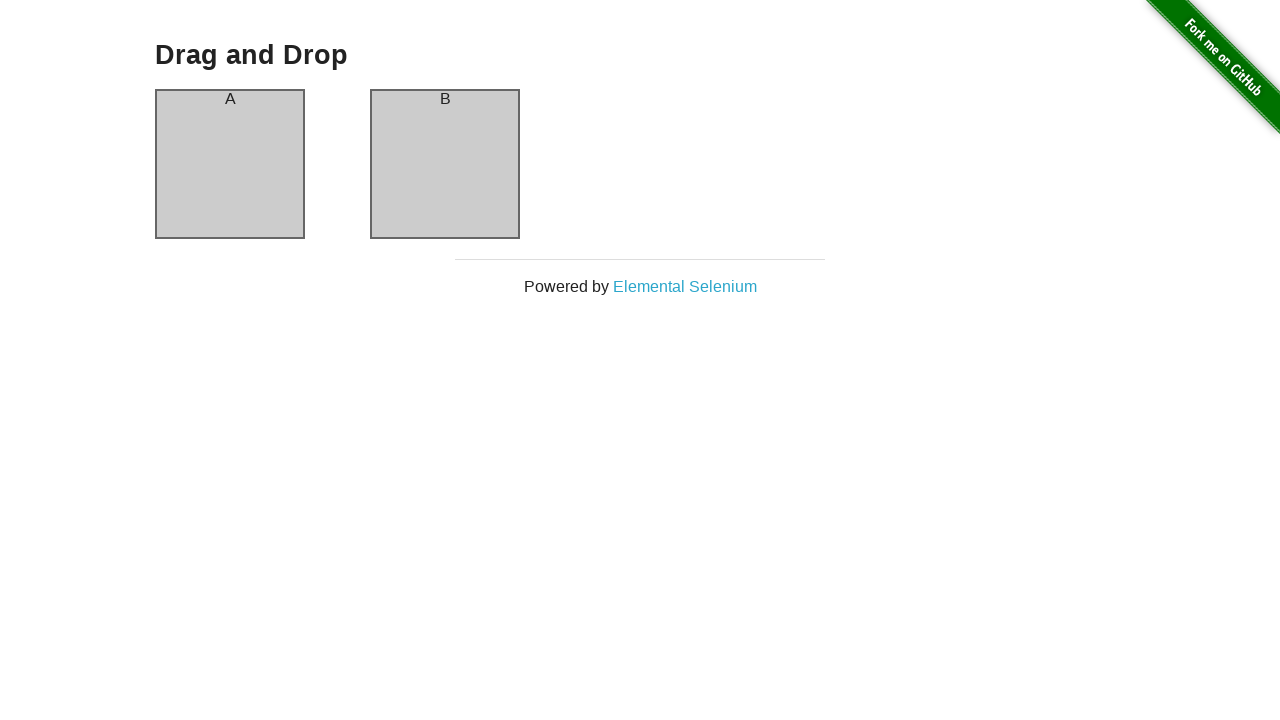

Located column A element
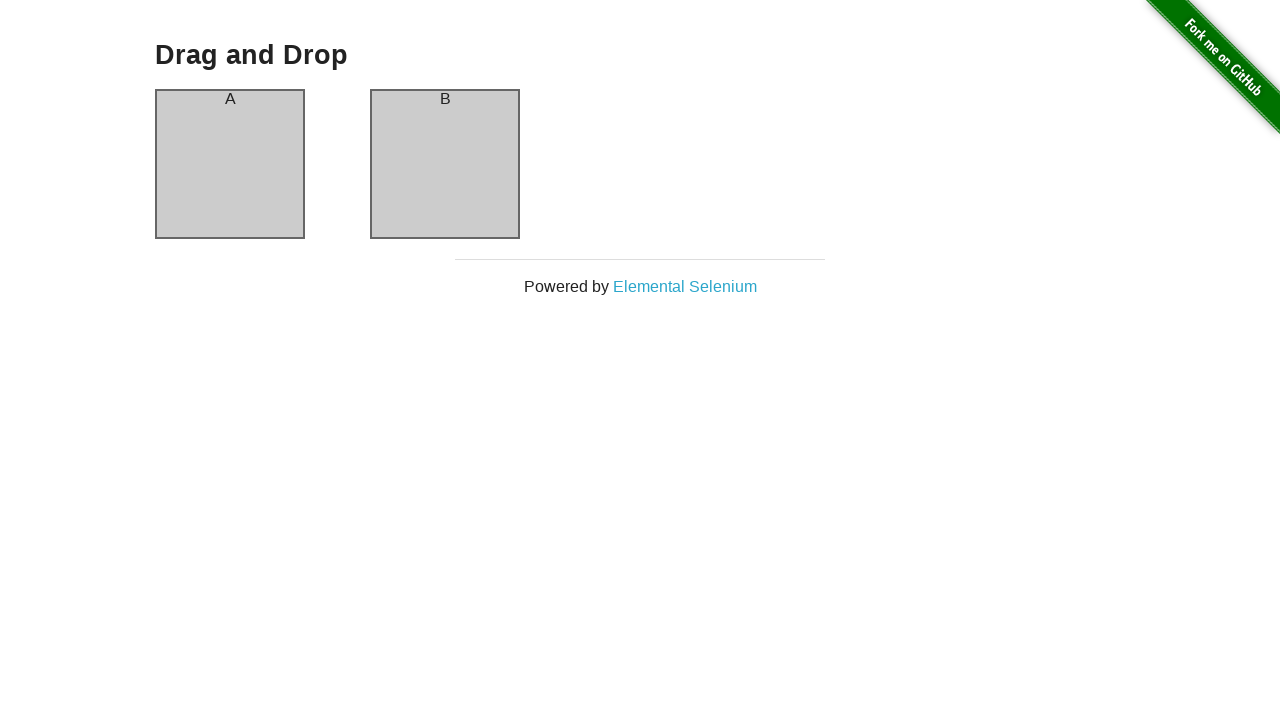

Located column B element
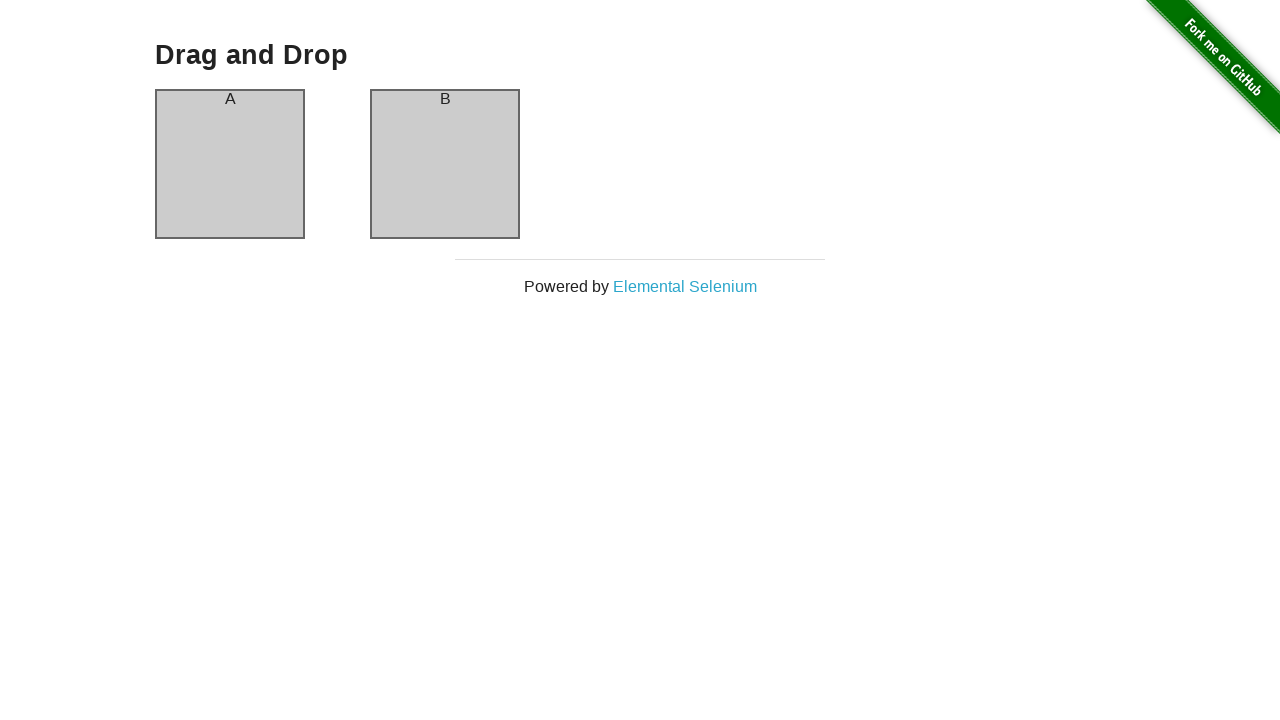

Dragged column A to column B position at (445, 164)
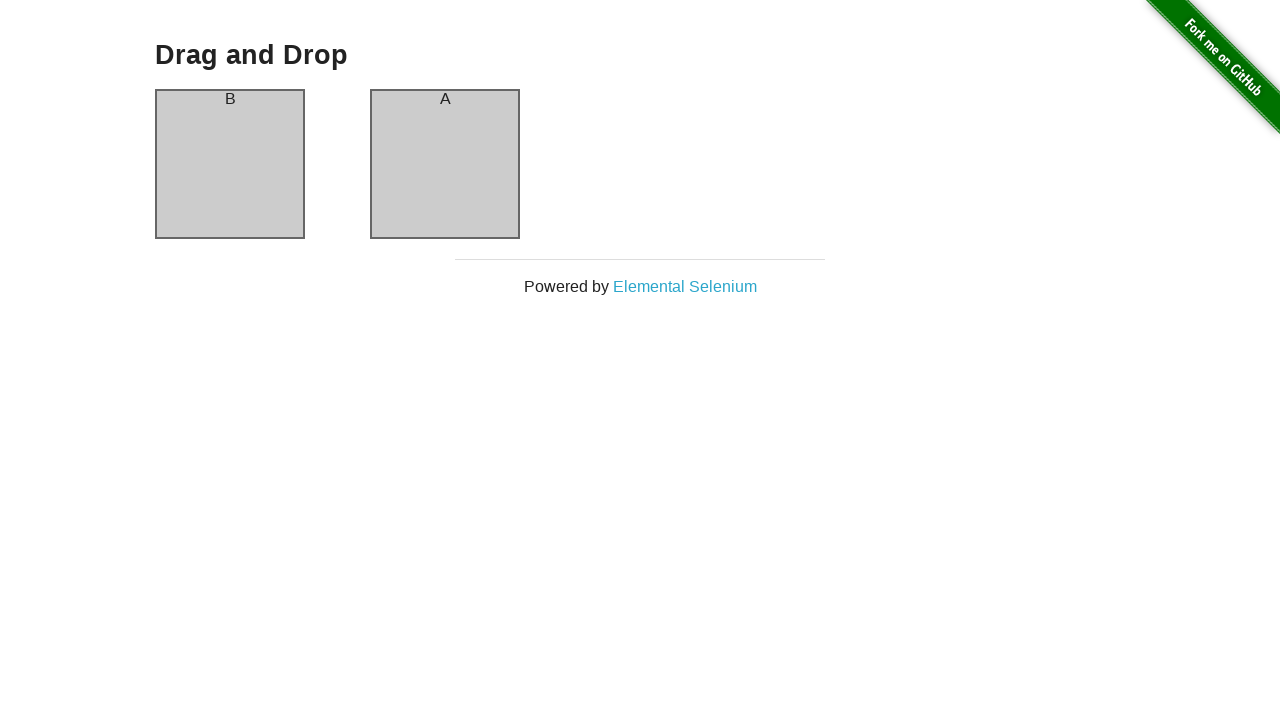

Waited 3 seconds to observe drag and drop result
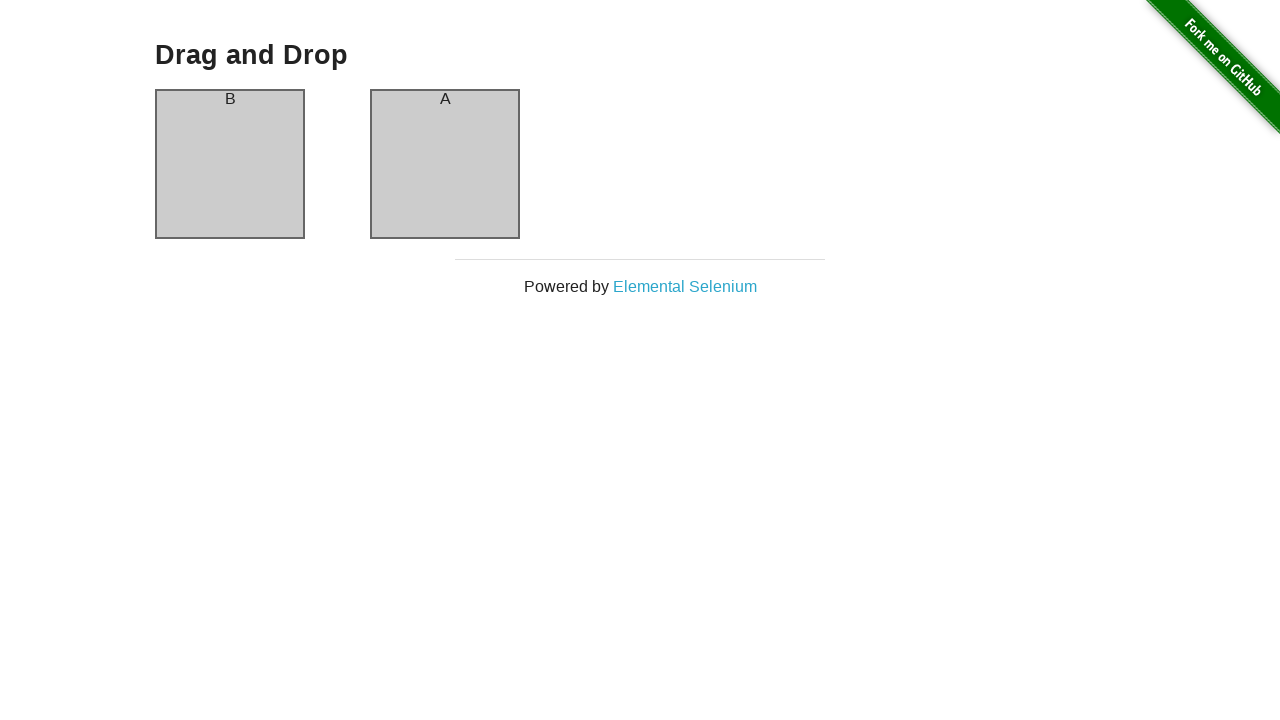

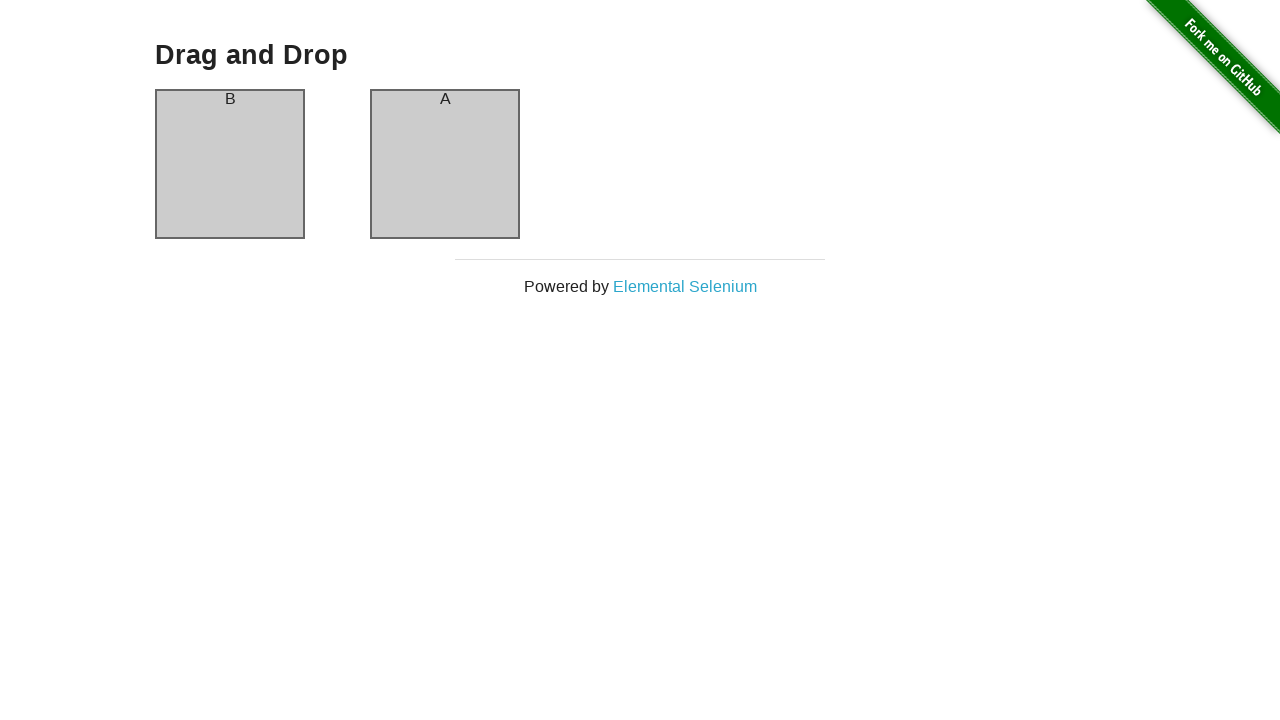